Tests jQuery UI custom dropdown menu by selecting multiple items from different dropdown menus (speed selector and file selector) and verifying the selections.

Starting URL: https://jqueryui.com/resources/demos/selectmenu/default.html

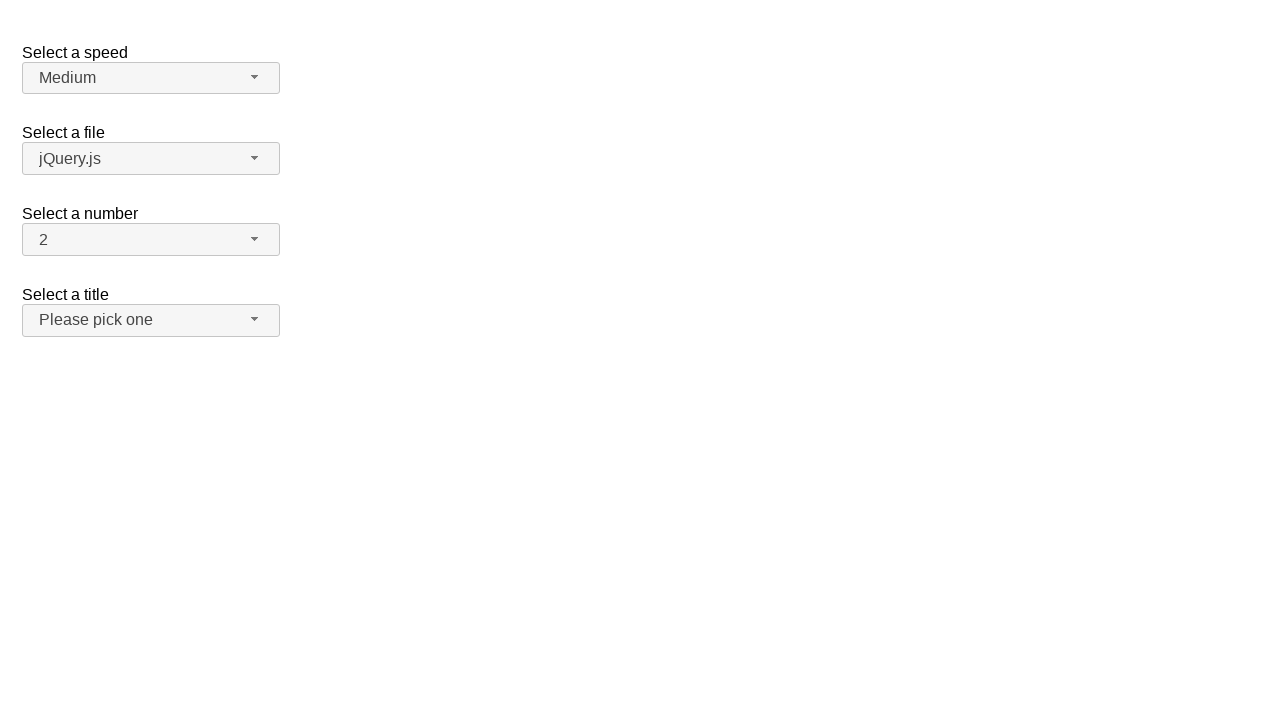

Clicked speed dropdown button to open menu at (151, 78) on span#speed-button
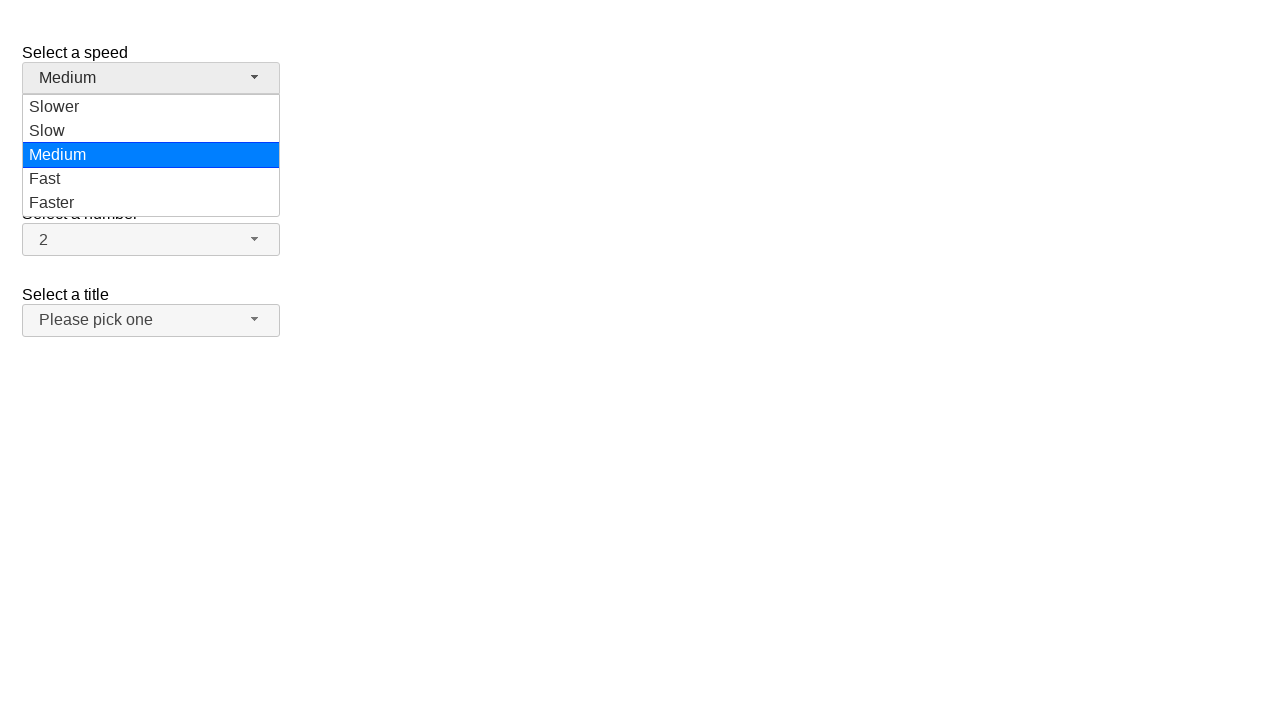

Speed dropdown menu items loaded
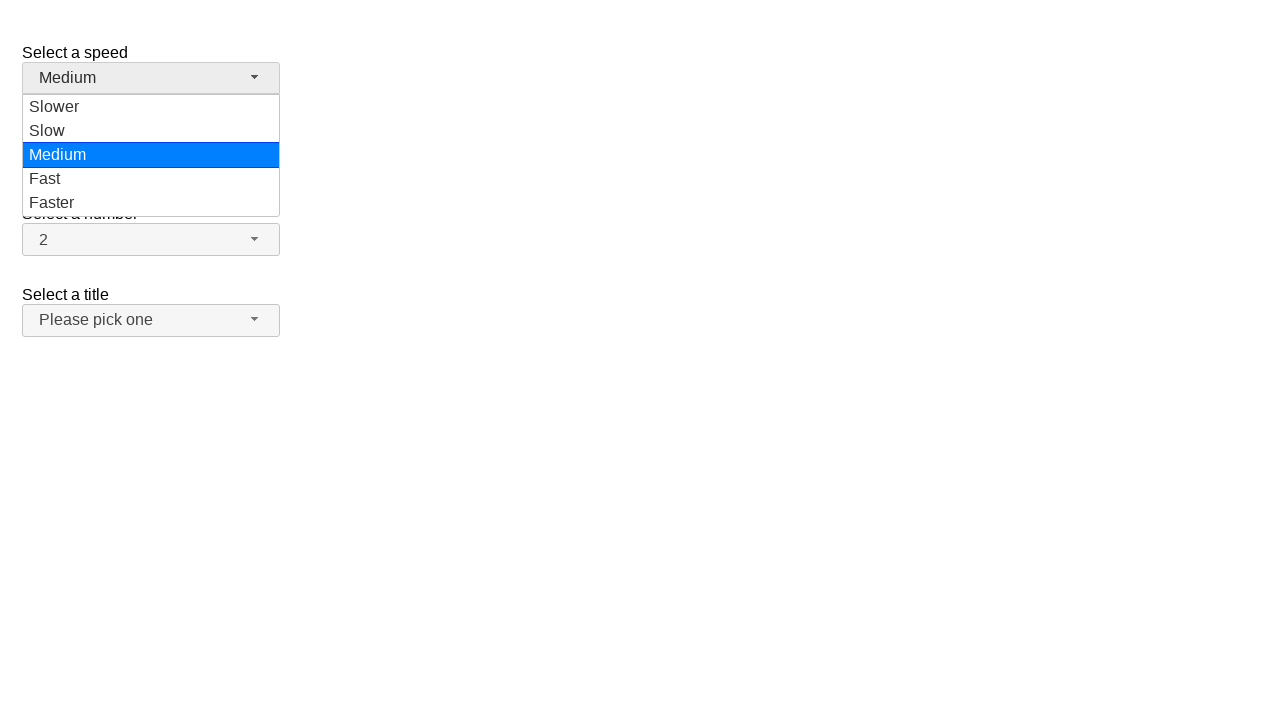

Selected 'Fast' from speed dropdown at (151, 179) on ul#speed-menu>li.ui-menu-item:has-text('Fast')
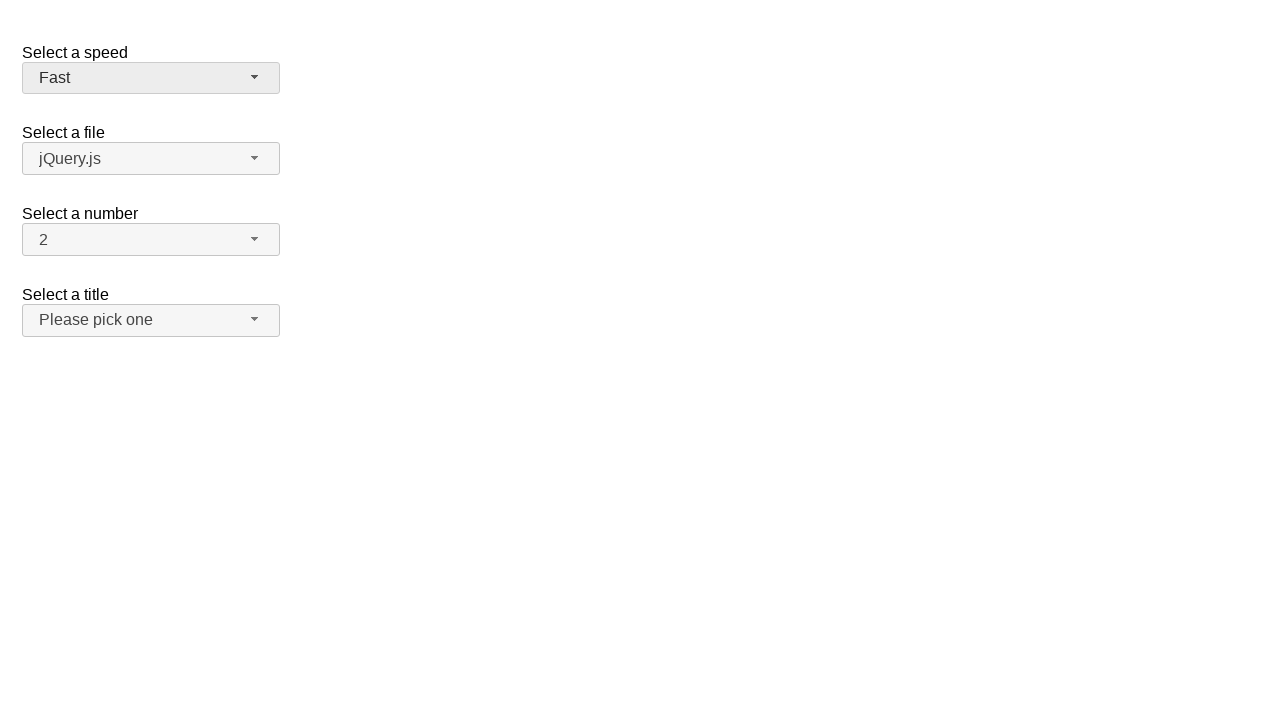

Clicked speed dropdown button to open menu at (151, 78) on span#speed-button
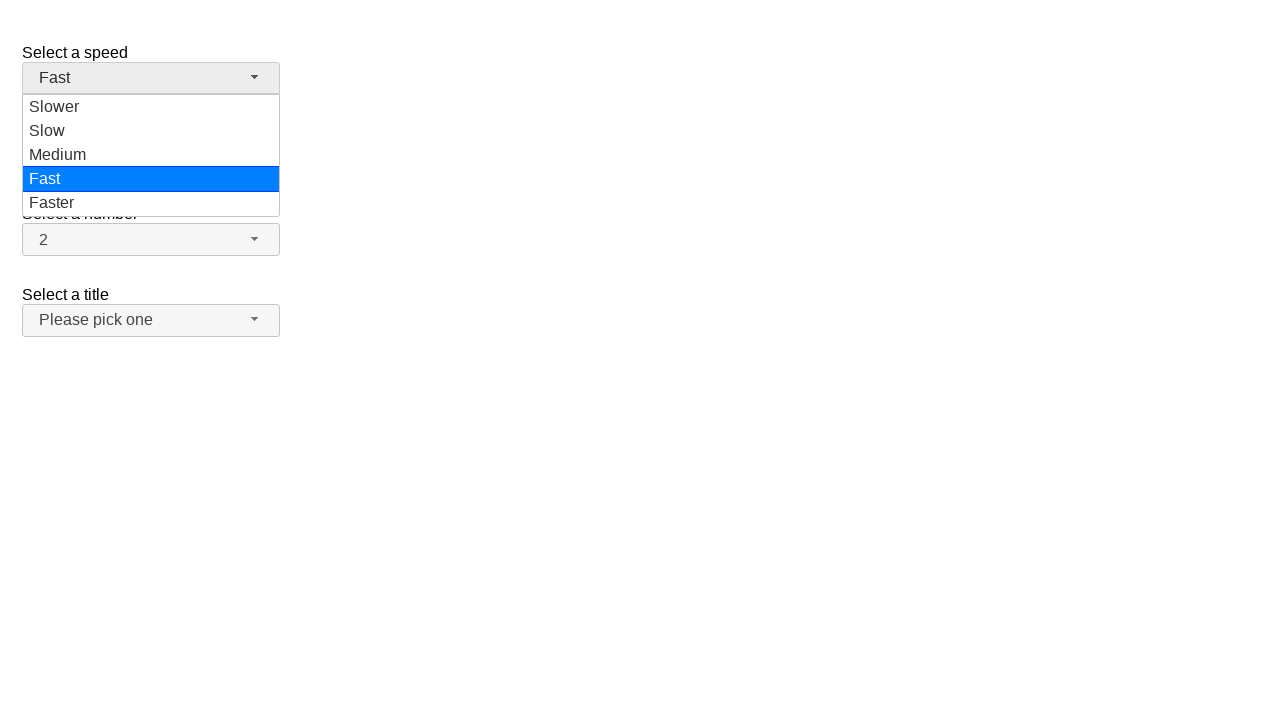

Speed dropdown menu items loaded
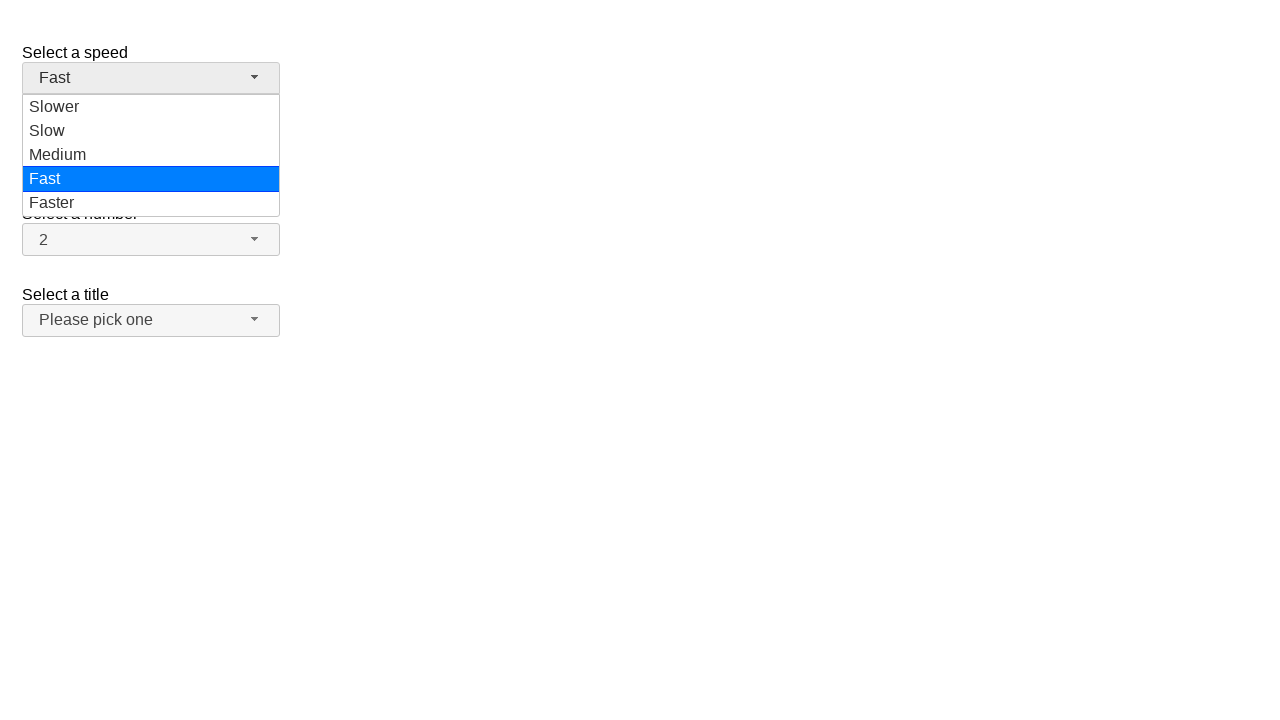

Selected 'Medium' from speed dropdown at (151, 155) on ul#speed-menu>li.ui-menu-item:has-text('Medium')
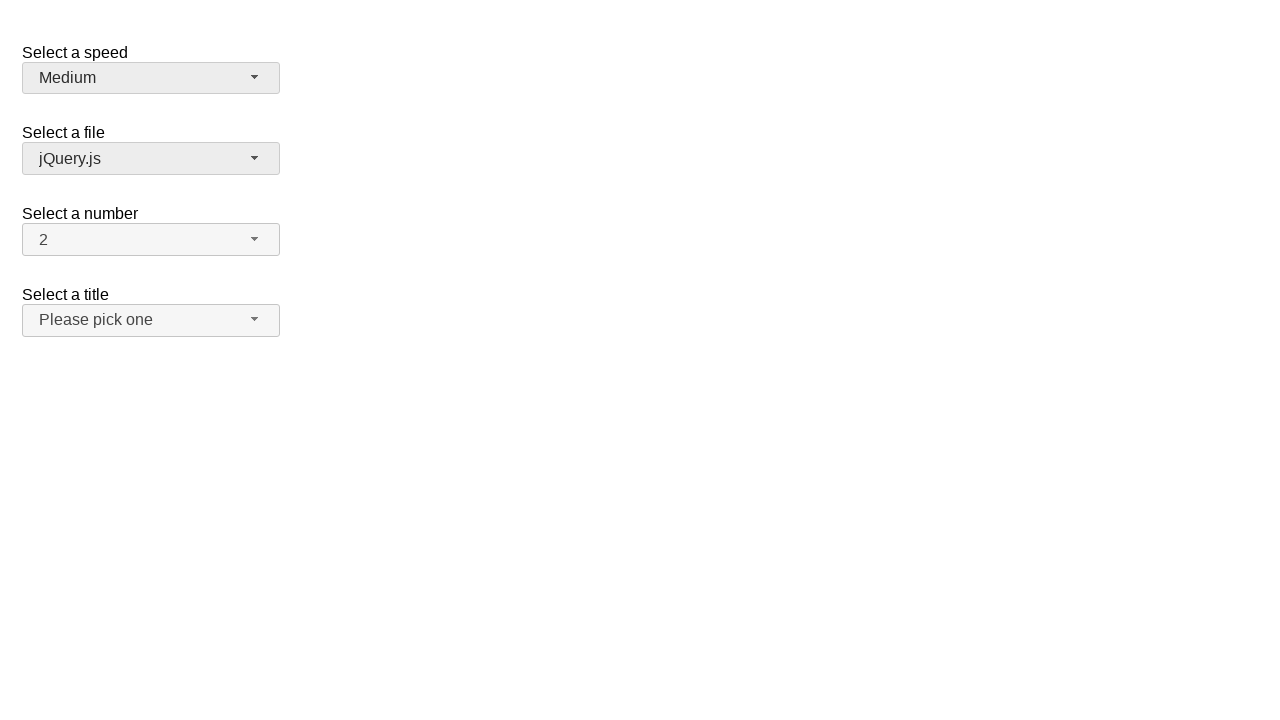

Clicked speed dropdown button to open menu at (151, 78) on span#speed-button
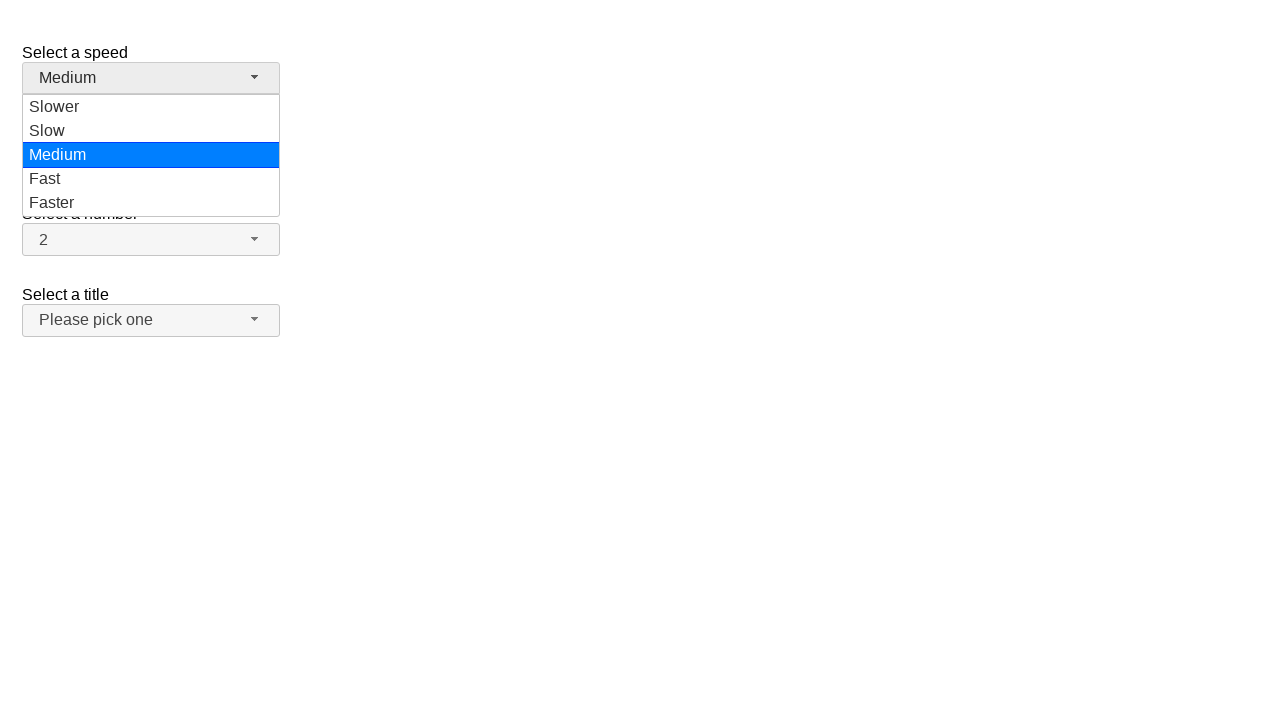

Speed dropdown menu items loaded
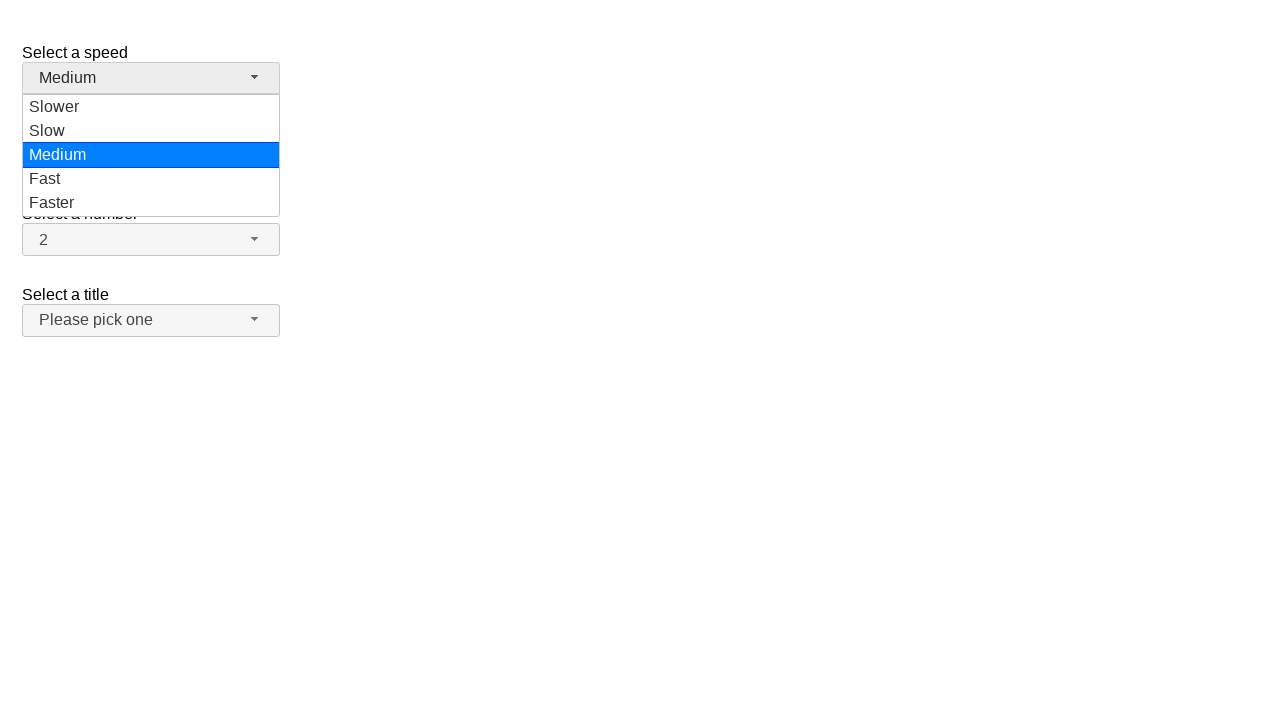

Selected 'Faster' from speed dropdown at (151, 203) on ul#speed-menu>li.ui-menu-item:has-text('Faster')
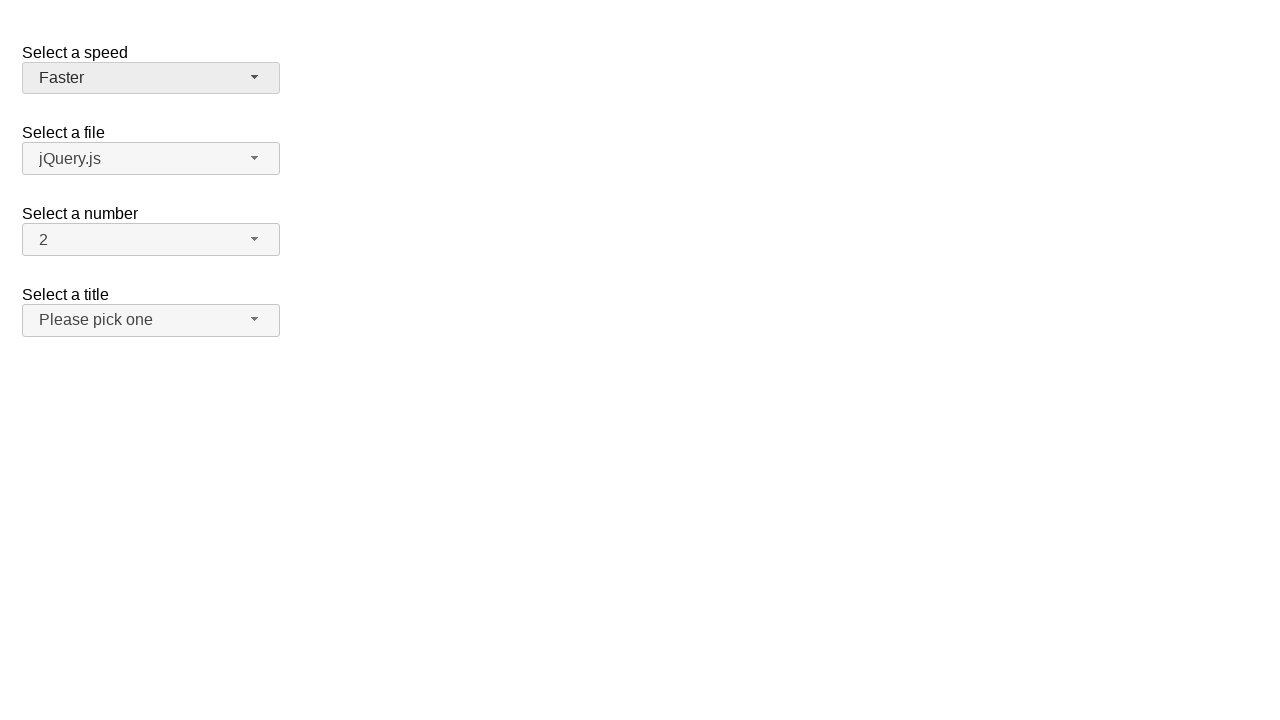

Clicked files dropdown button to open menu at (151, 159) on span#files-button
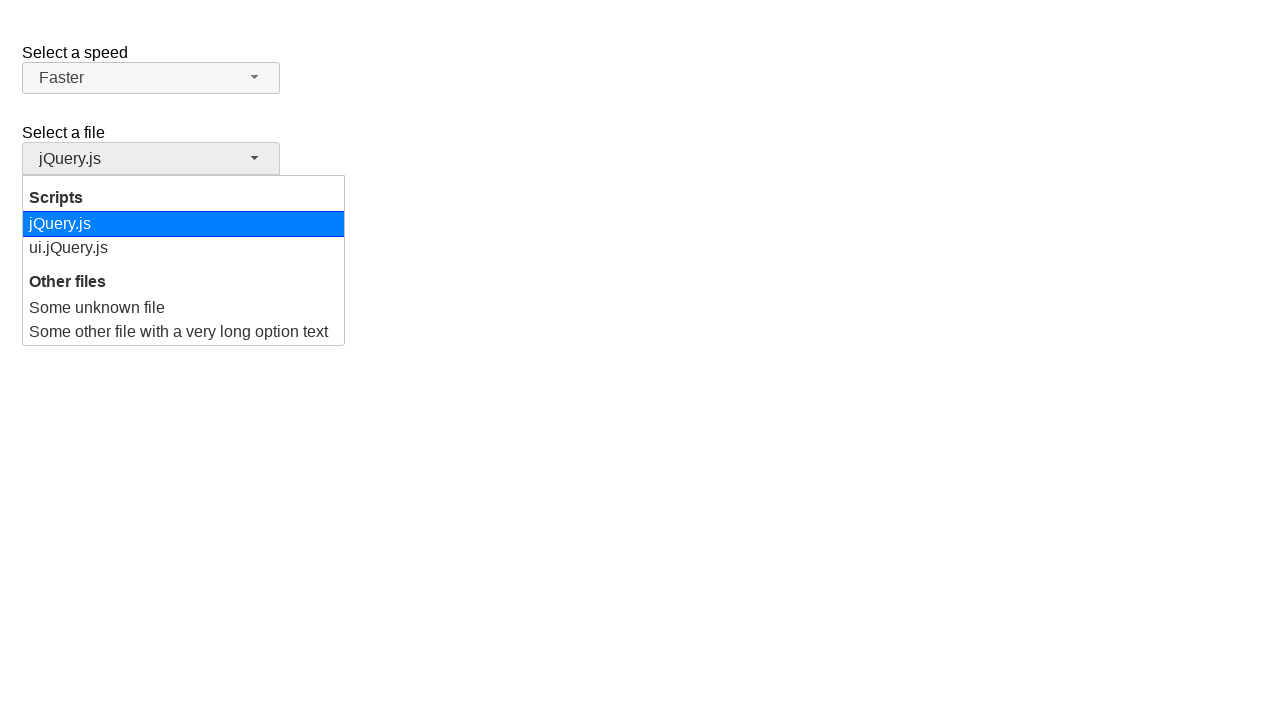

Files dropdown menu items loaded
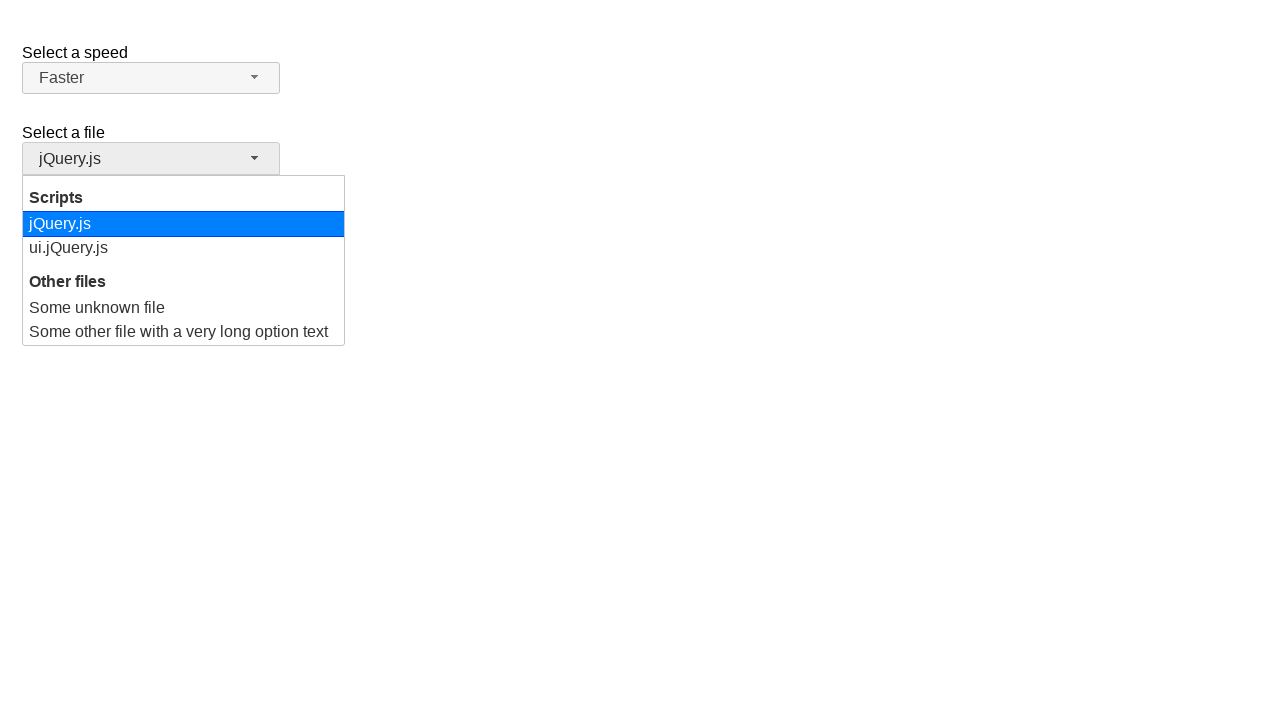

Selected 'ui.jQuery.js' from files dropdown at (184, 248) on ul#files-menu>li.ui-menu-item:has-text('ui.jQuery.js')
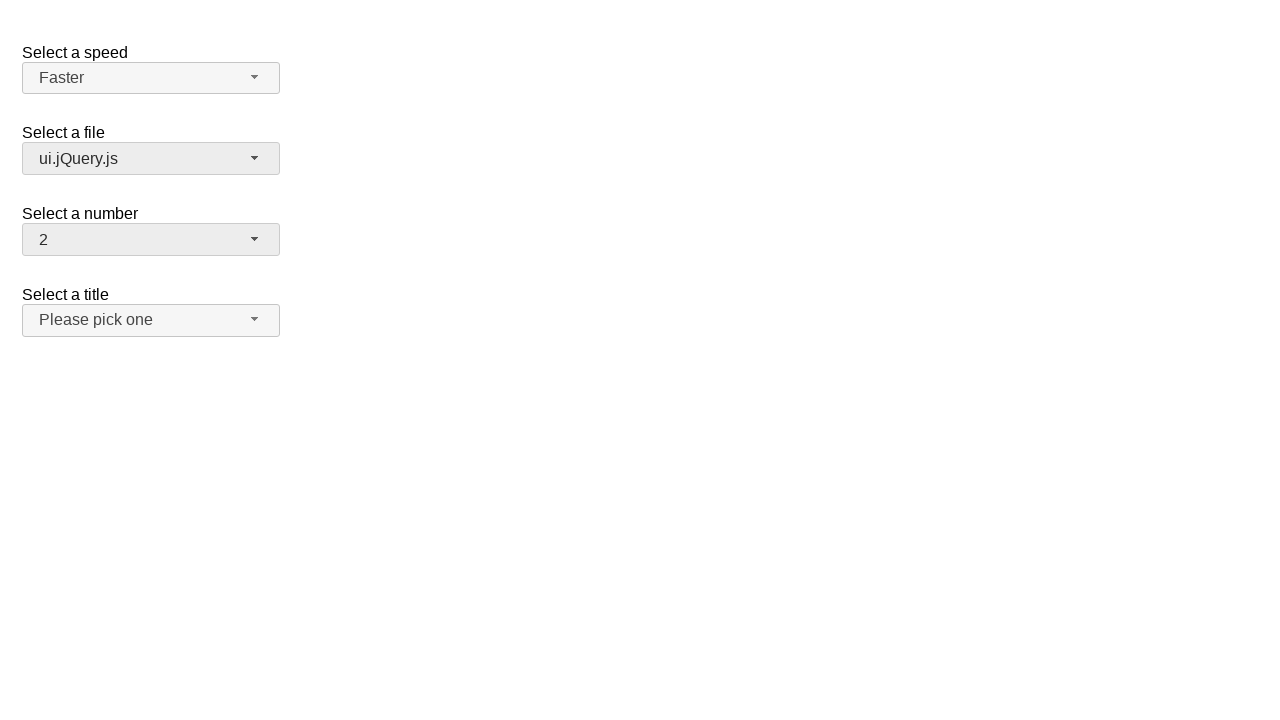

Clicked files dropdown button to open menu at (151, 159) on span#files-button
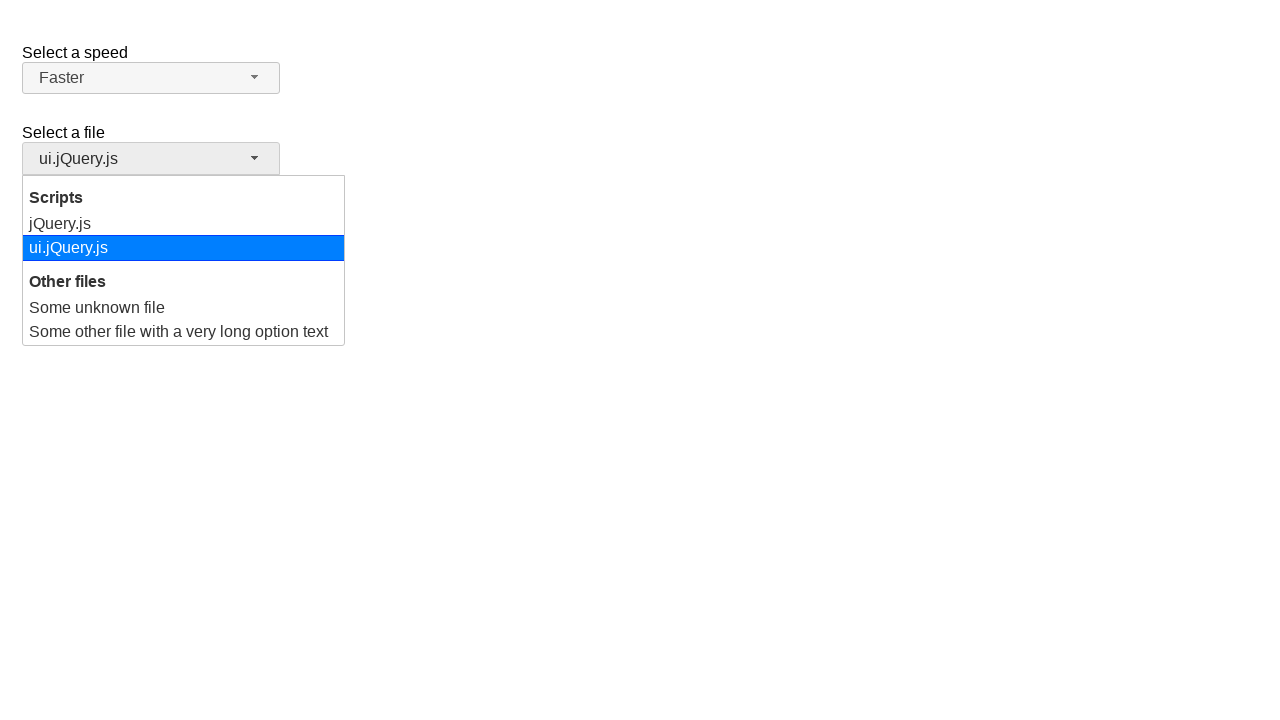

Files dropdown menu items loaded
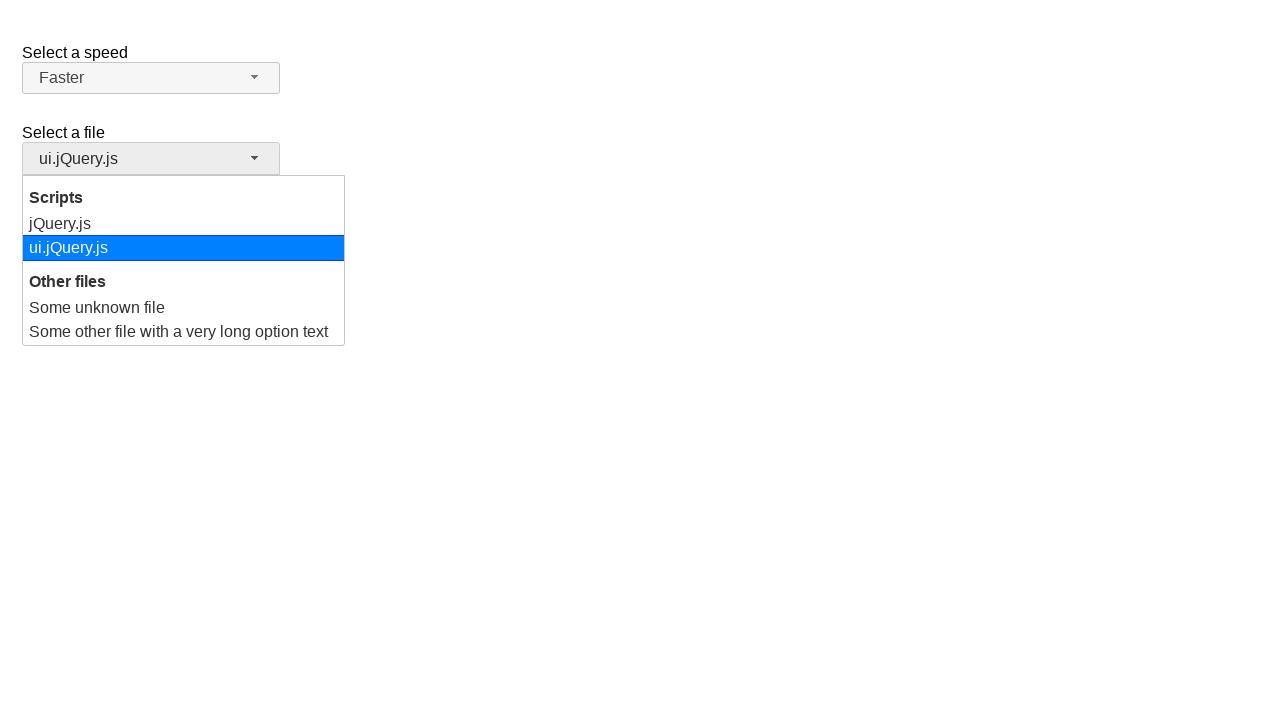

Selected 'Some other file with a very long option text' from files dropdown at (184, 332) on ul#files-menu>li.ui-menu-item:has-text('Some other file with a very long option 
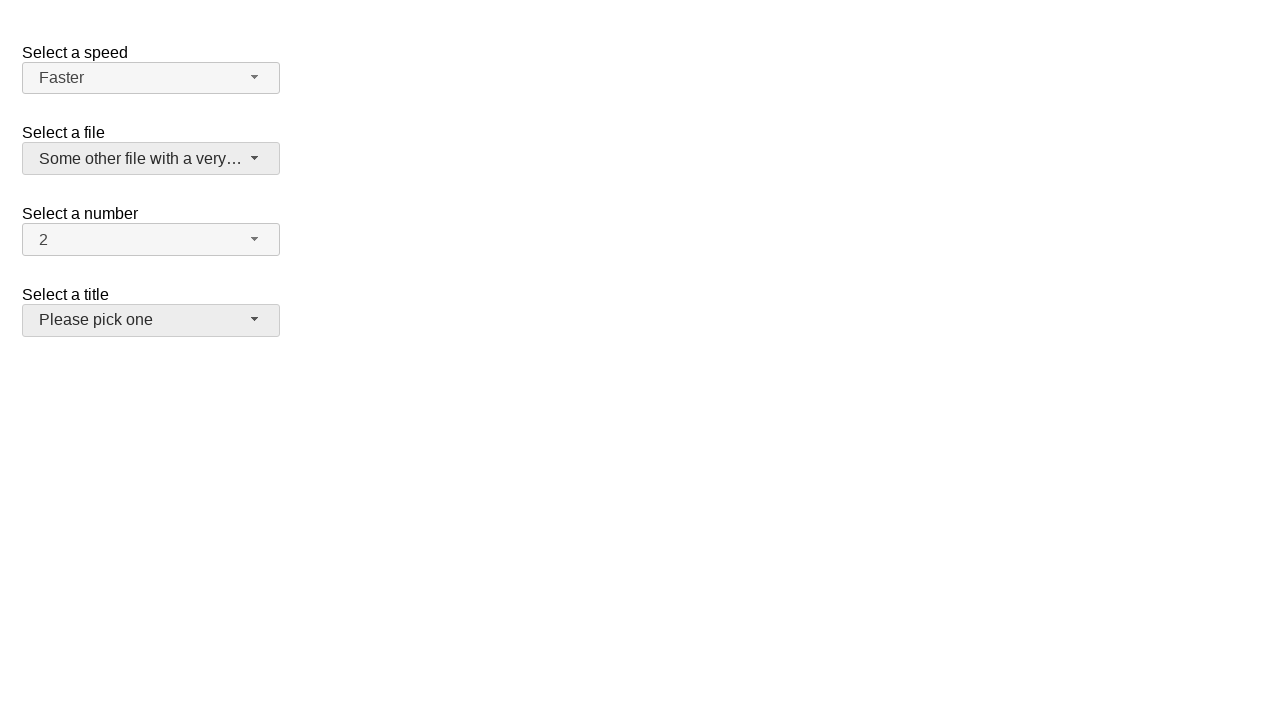

Clicked files dropdown button to open menu at (151, 159) on span#files-button
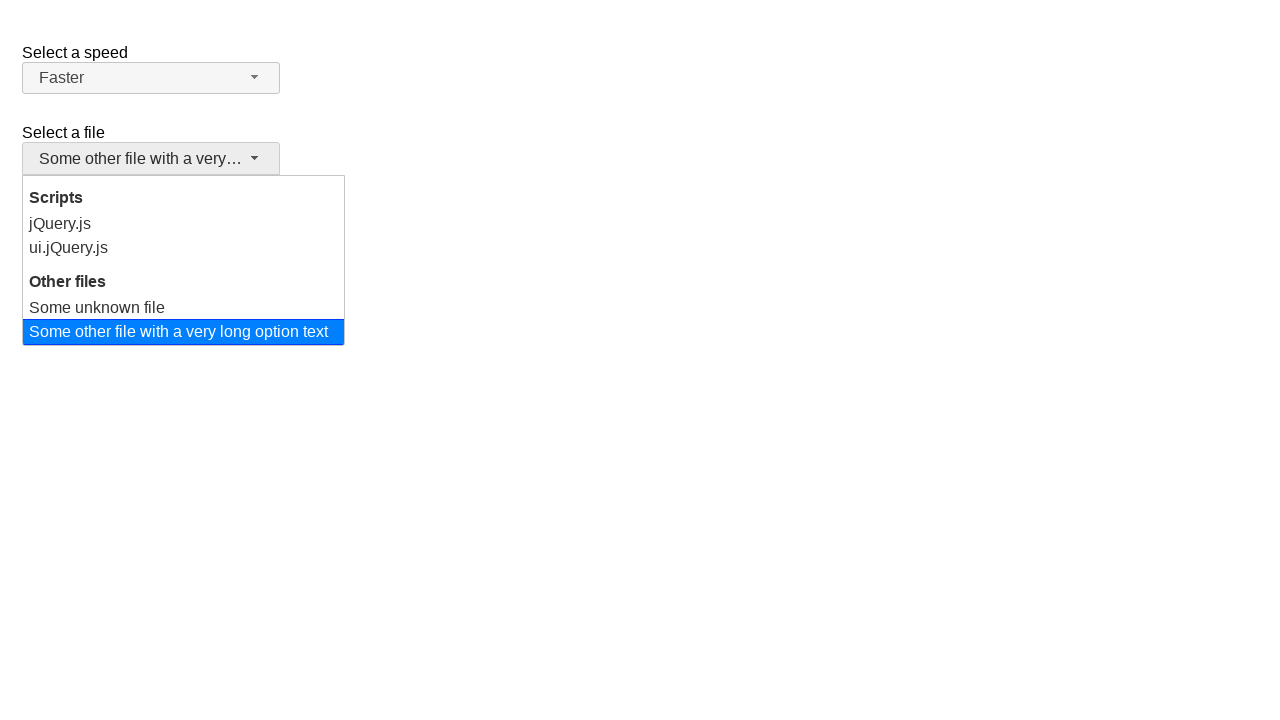

Files dropdown menu items loaded
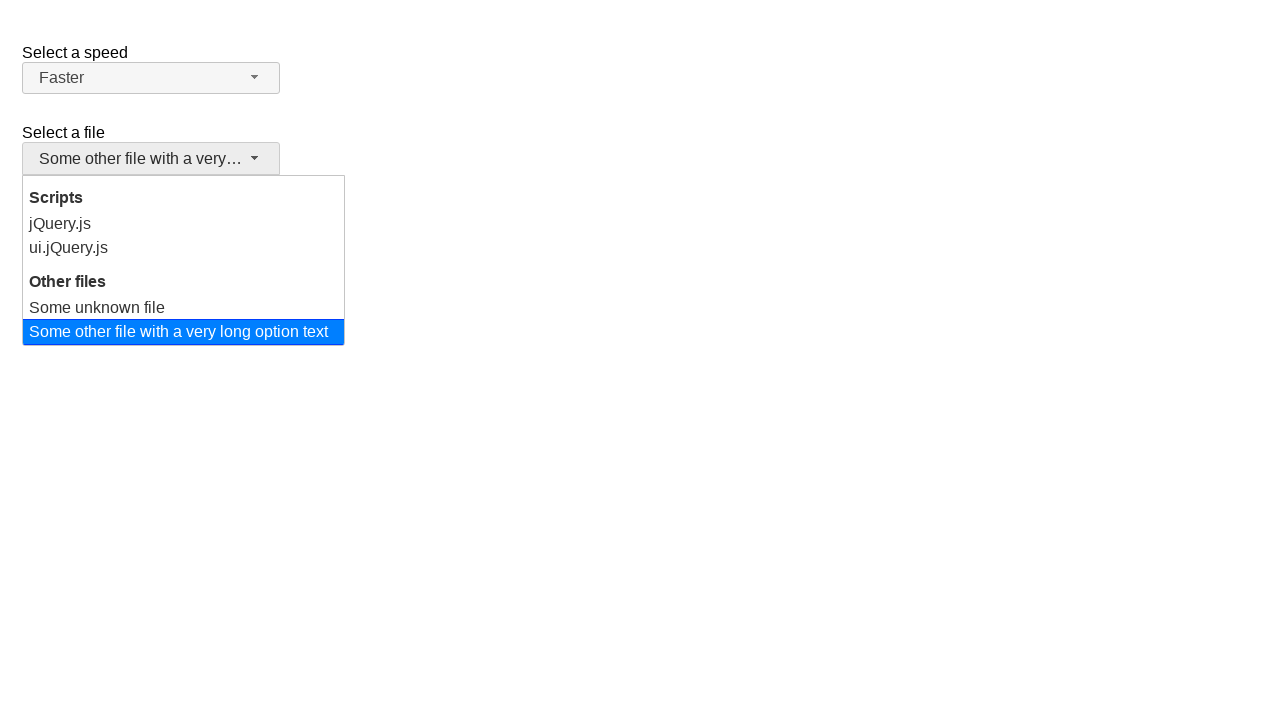

Selected 'Some unknown file' from files dropdown at (184, 308) on ul#files-menu>li.ui-menu-item:has-text('Some unknown file')
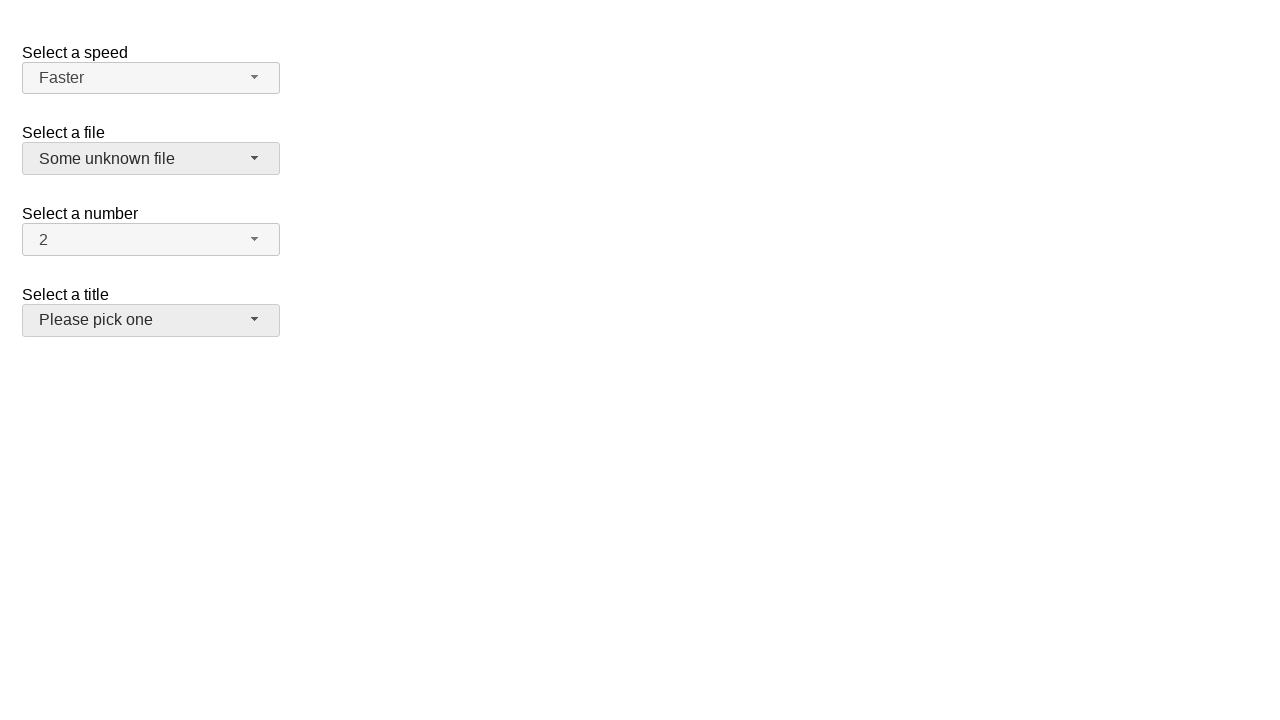

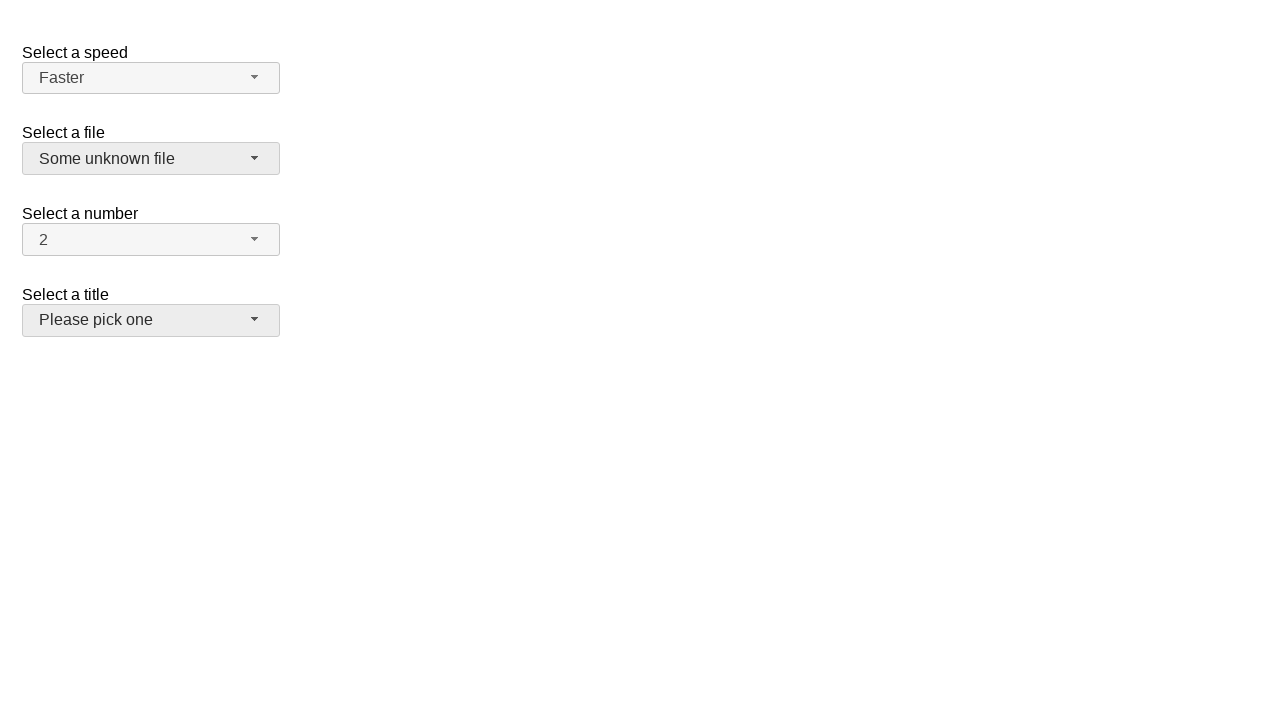